Tests dynamic content loading by clicking a start button and waiting for the hidden content to become visible on the page.

Starting URL: https://the-internet.herokuapp.com/dynamic_loading/1

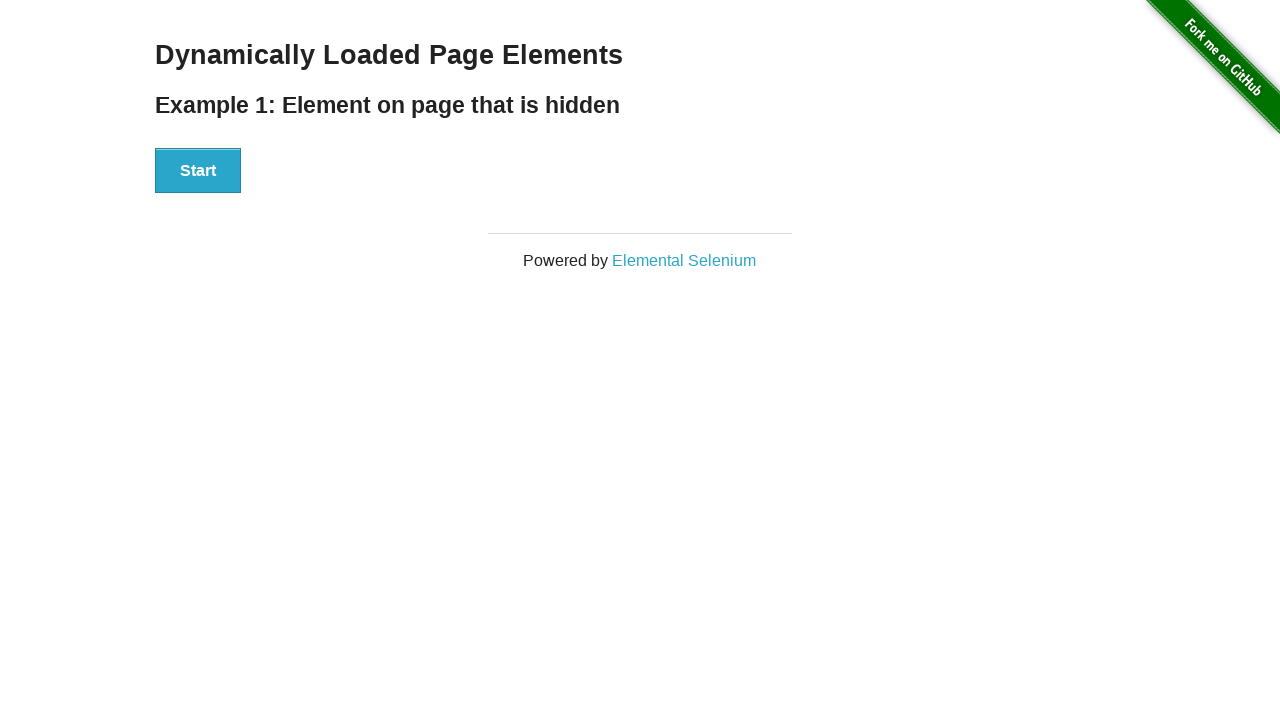

Navigated to dynamic loading test page
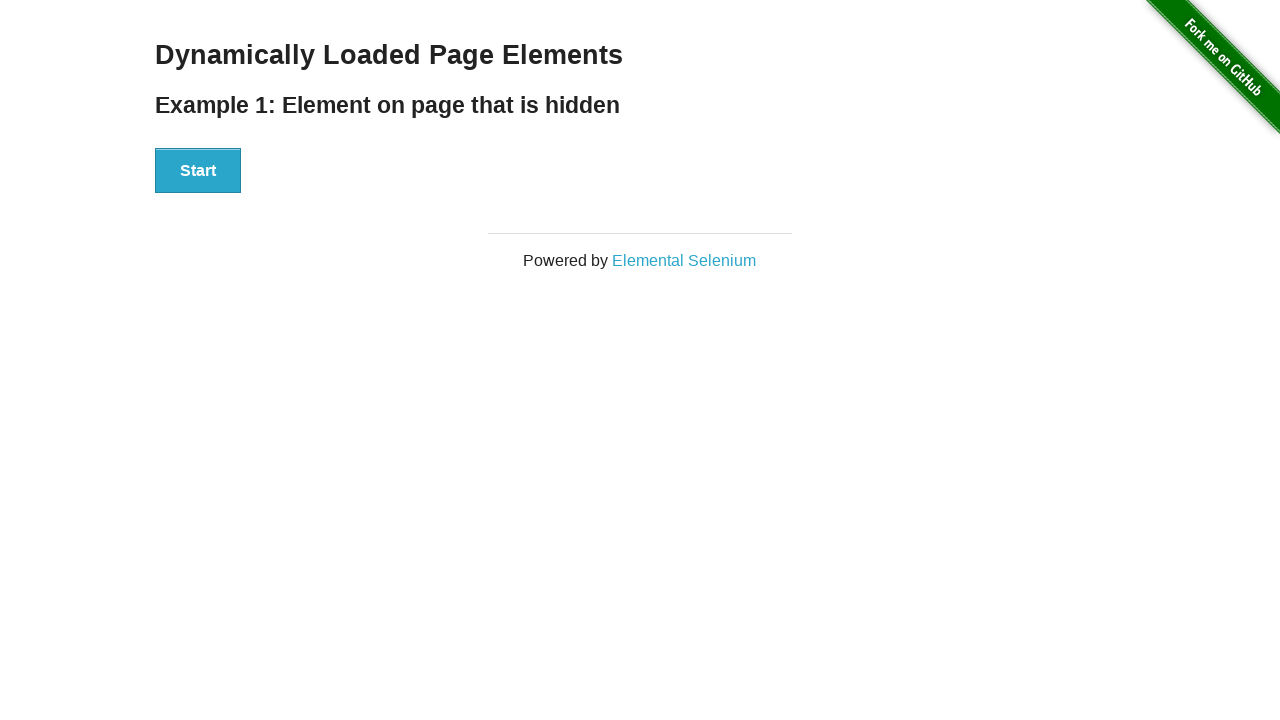

Clicked start button to trigger dynamic content loading at (198, 171) on #start button
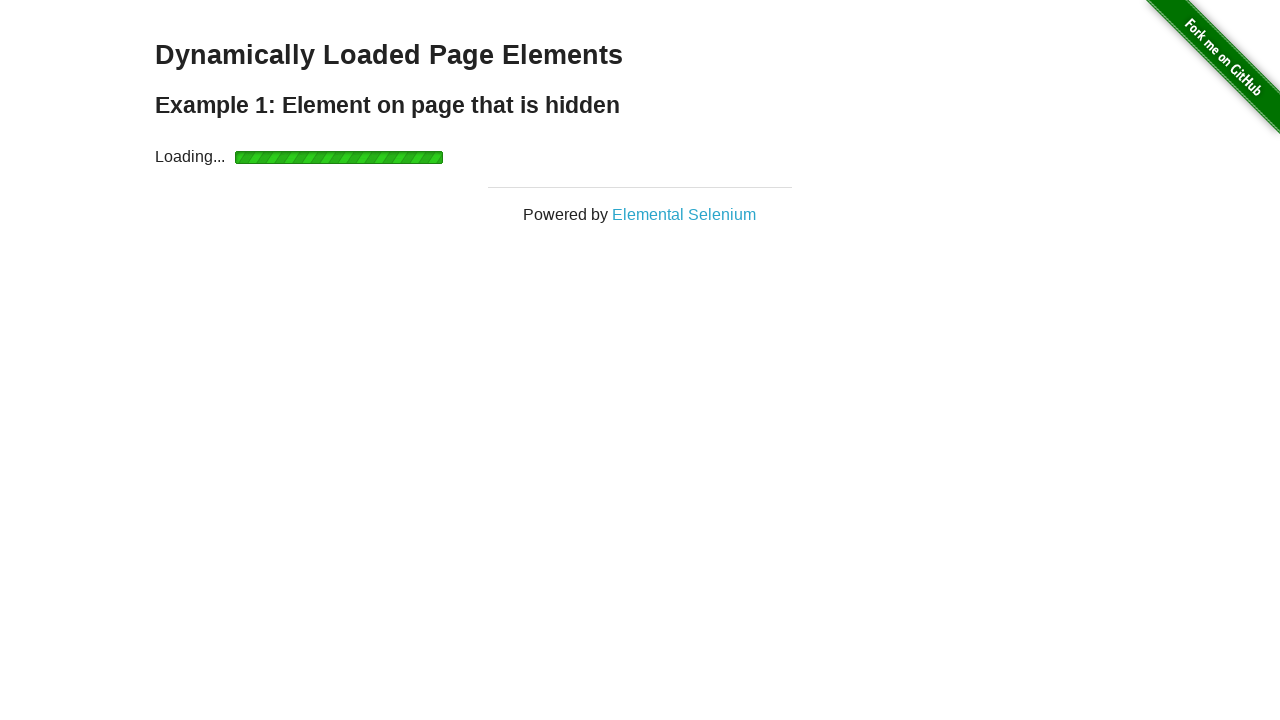

Hidden content became visible after dynamic loading completed
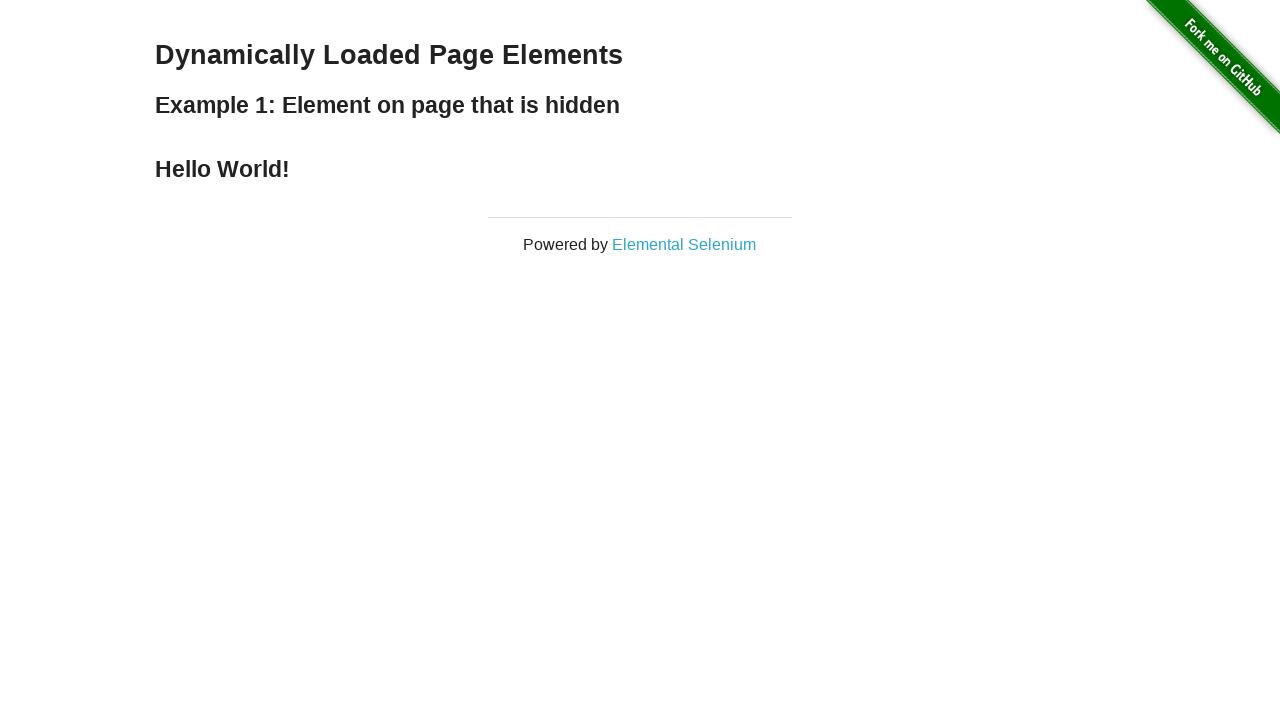

Retrieved finish text: 'Hello World!'
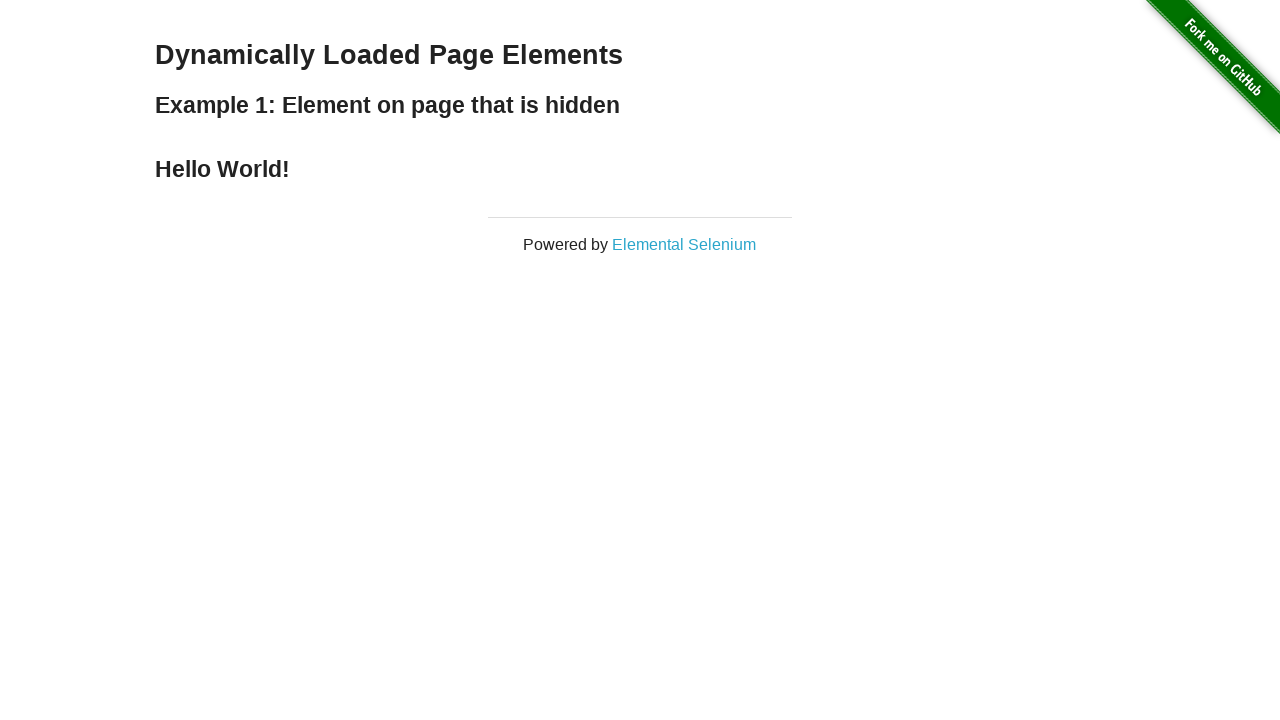

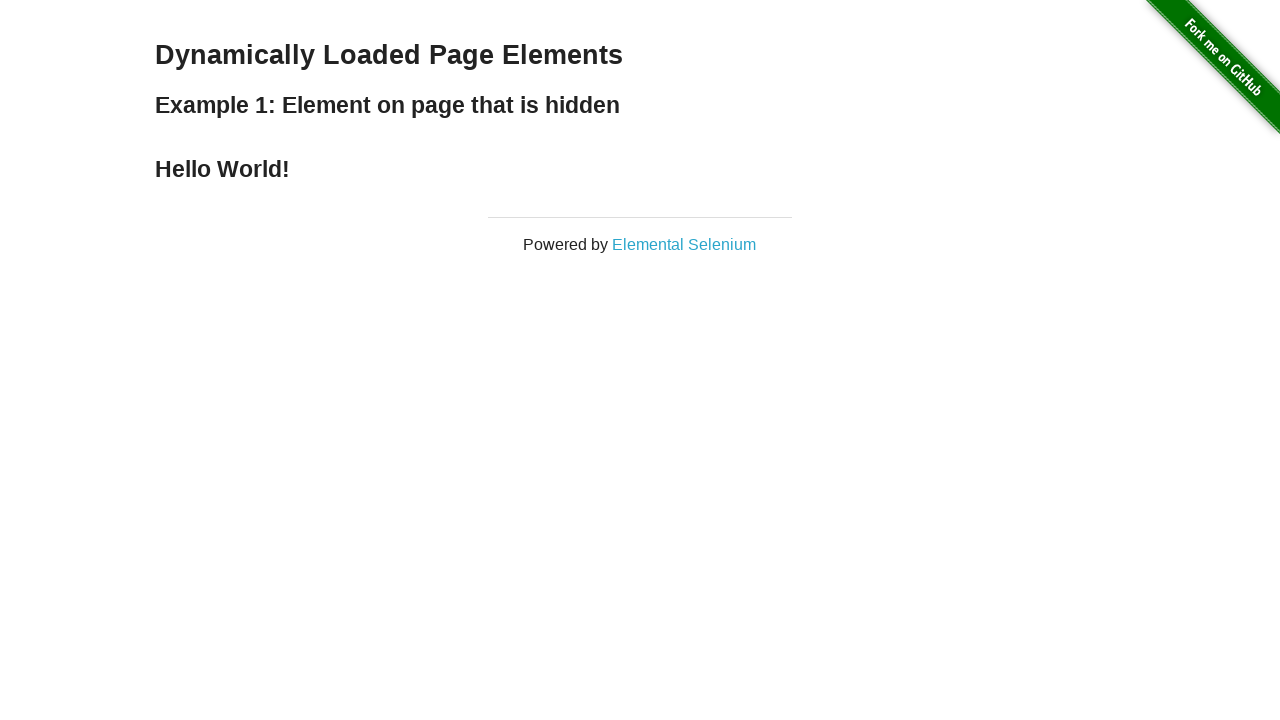